Tests the ASU course catalog search functionality by entering a catalog number (102) and subject (ENG), then clicking the search button to find matching classes.

Starting URL: https://catalog.apps.asu.edu/catalog/classes

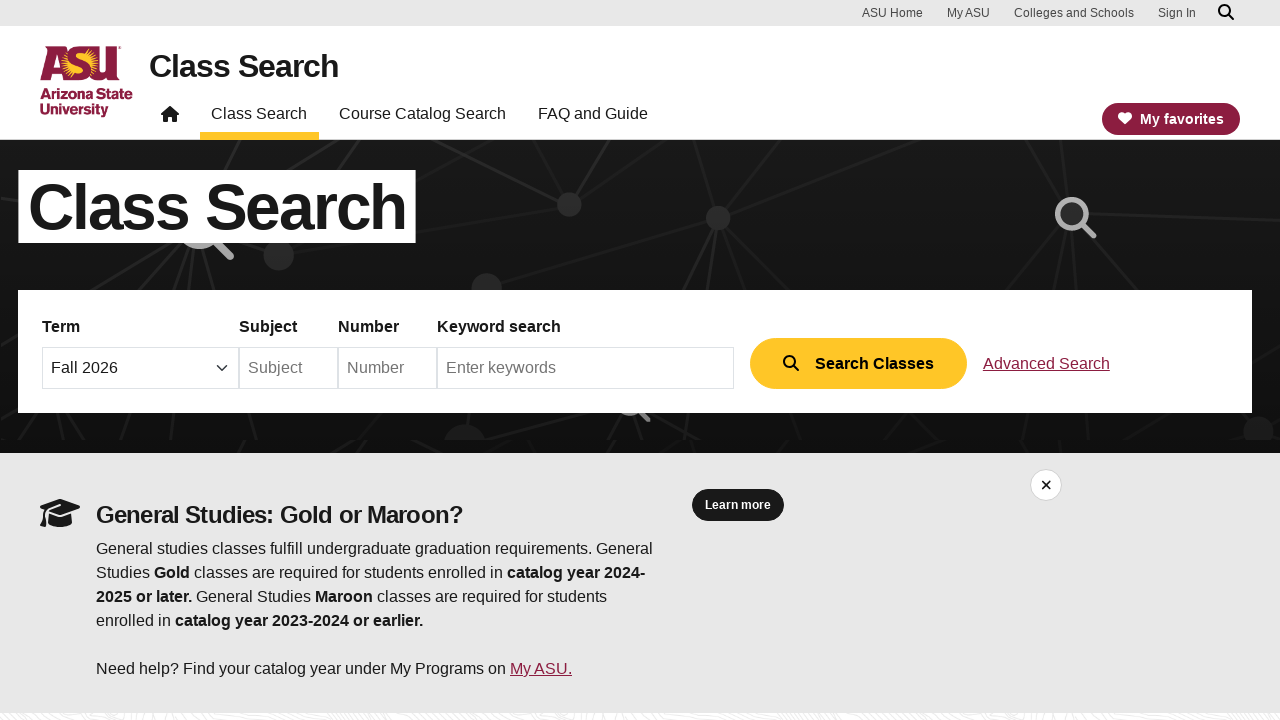

Waited for catalog number input to be visible
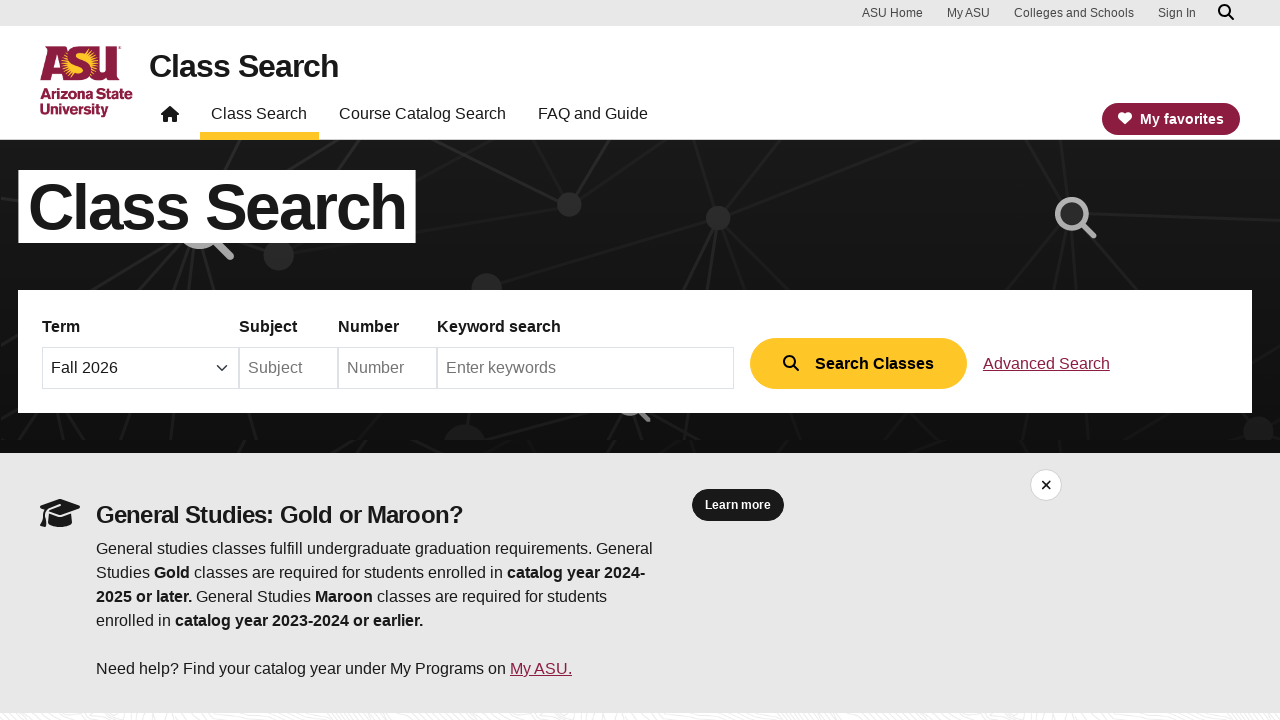

Filled catalog number field with '102' on #catalogNbr
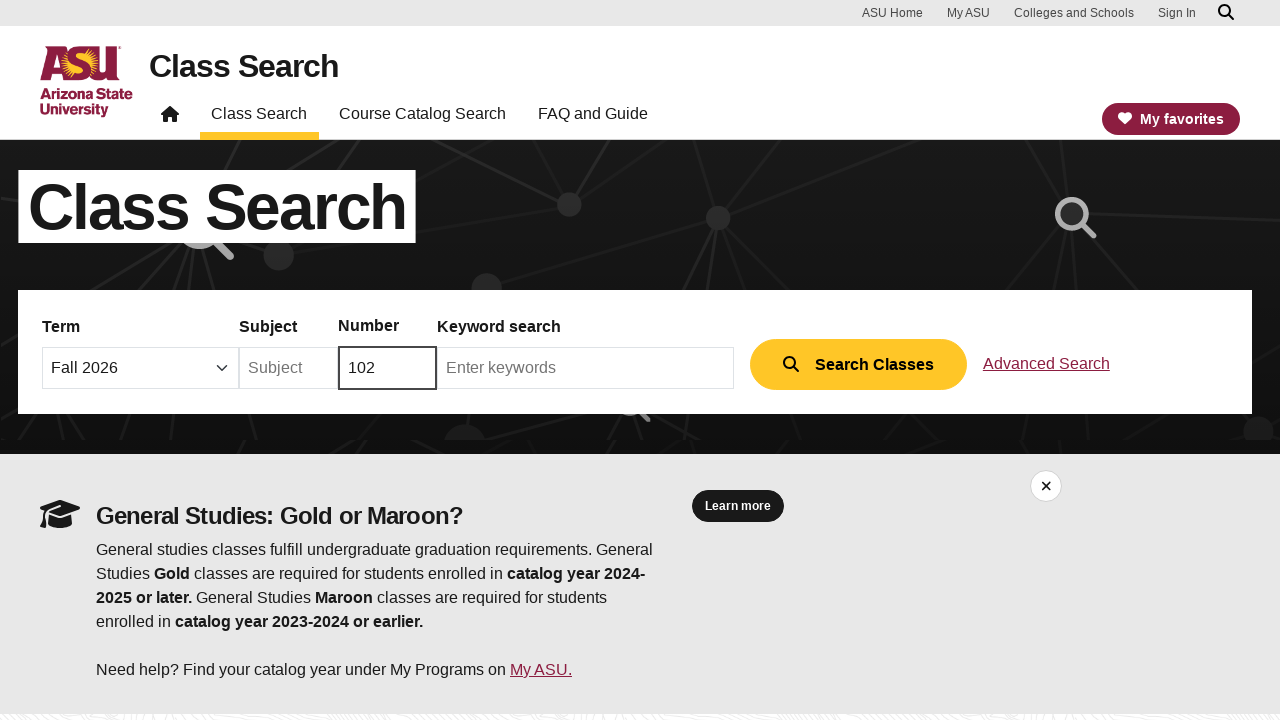

Waited for subject input to be visible
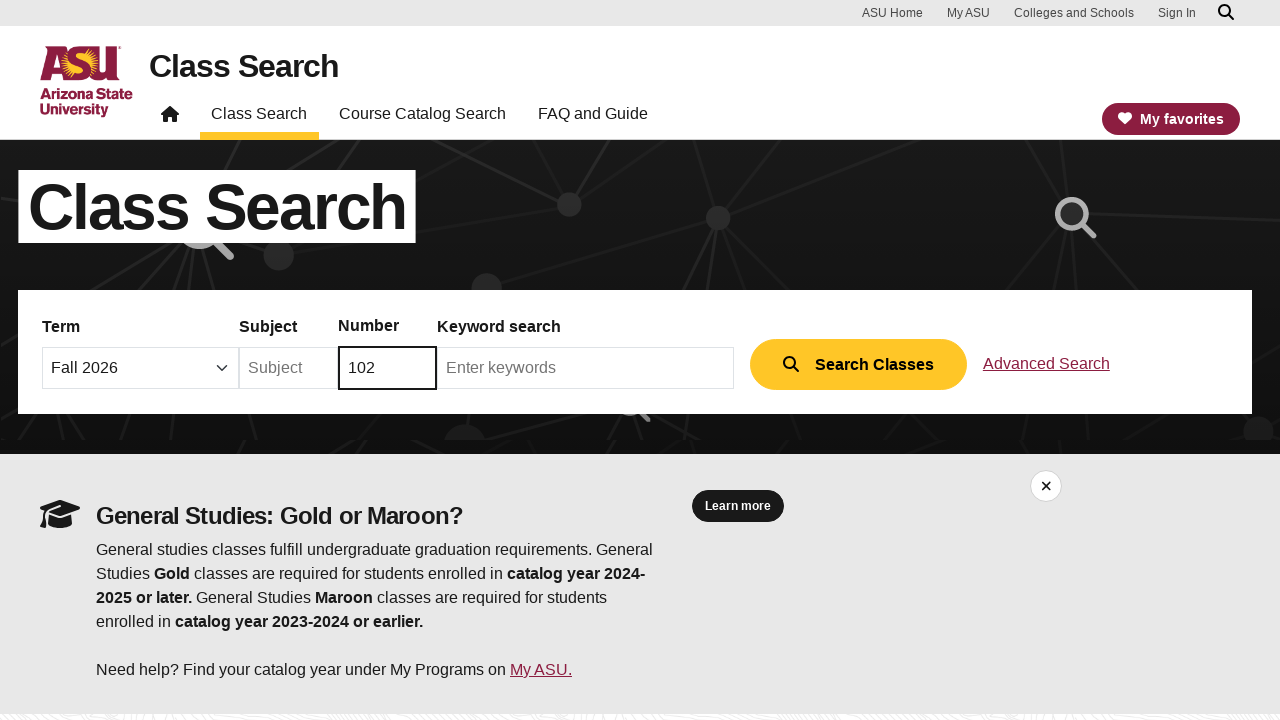

Filled subject field with 'ENG' on input[name='subject'][placeholder='Subject']
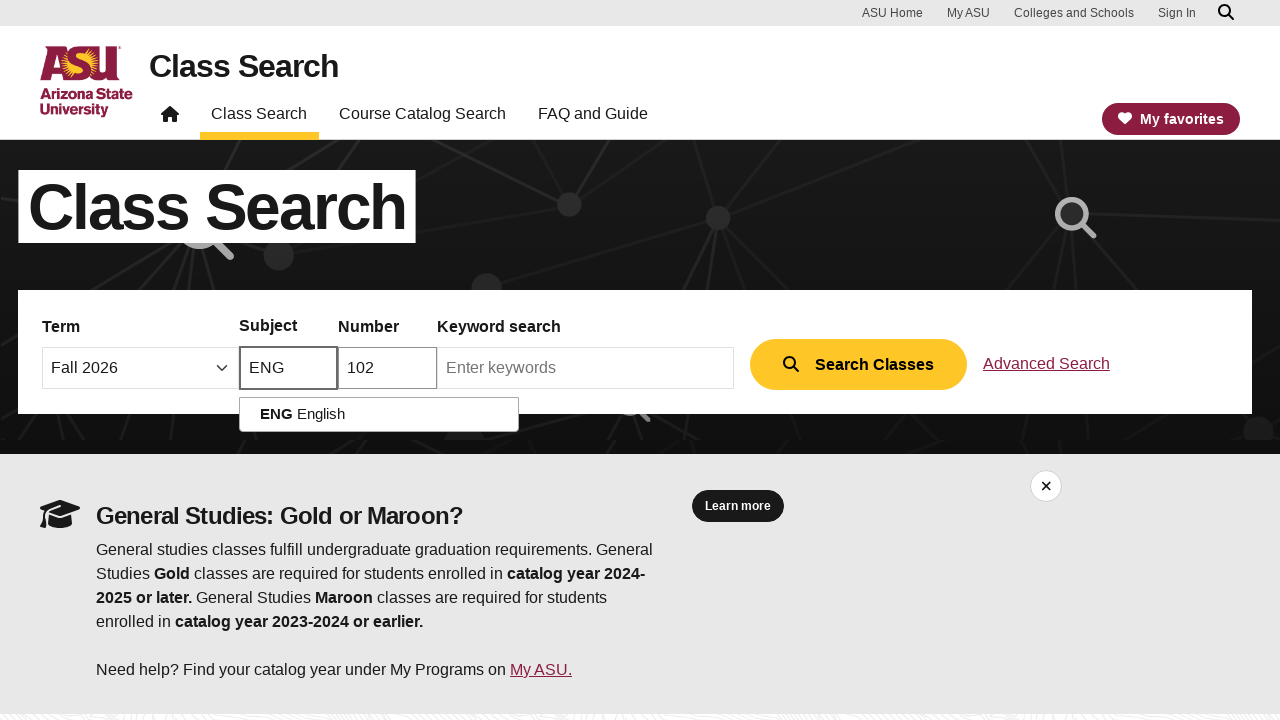

Waited for search button to be visible
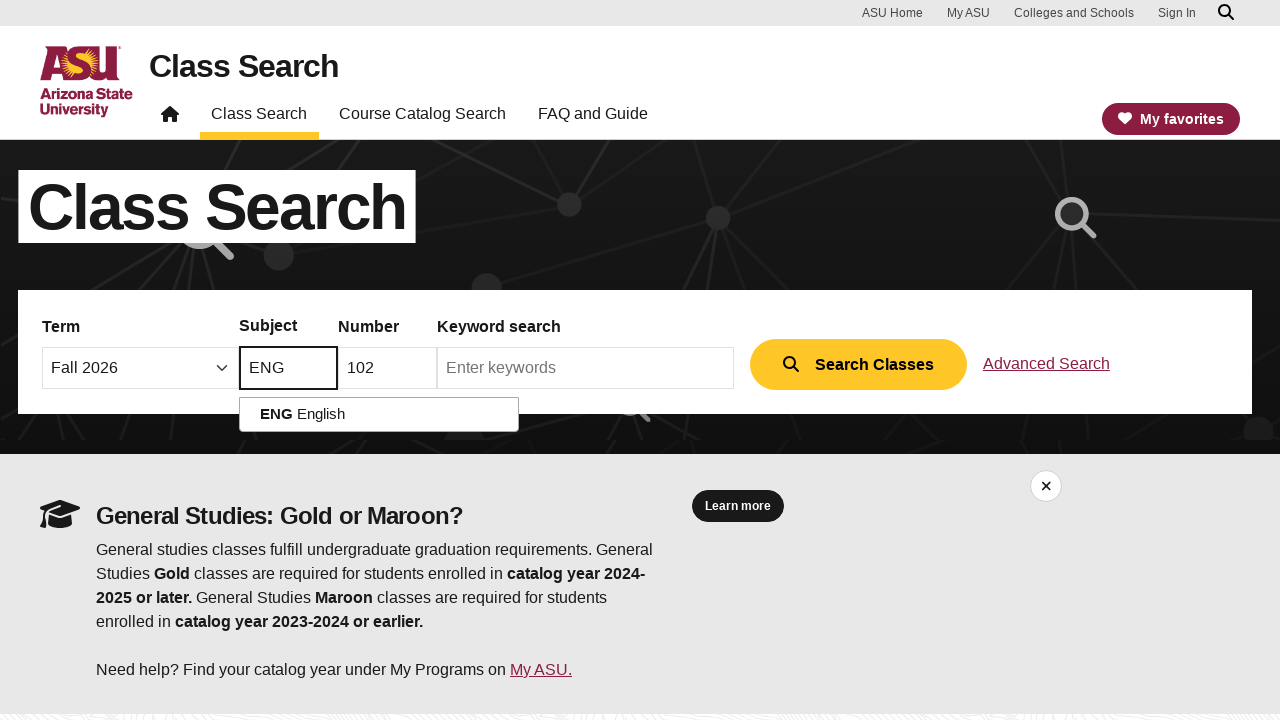

Clicked search button to find matching classes at (858, 364) on #search-button
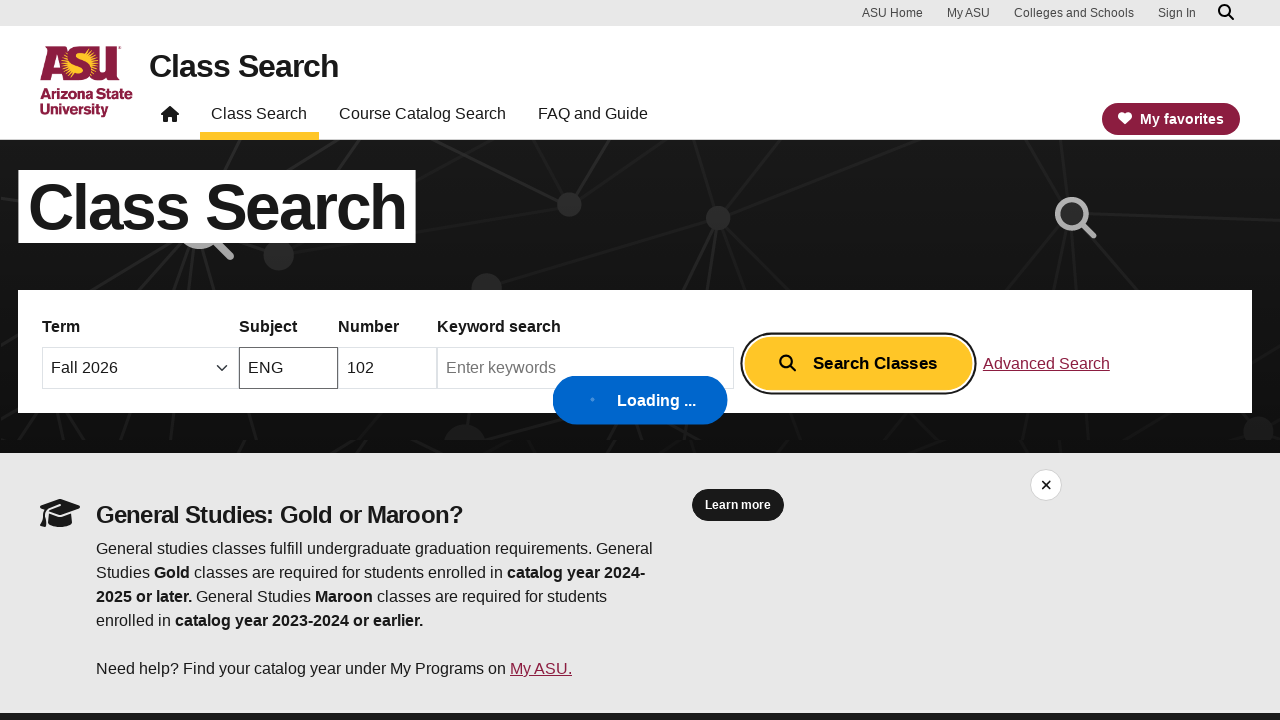

Search results loaded and network idle
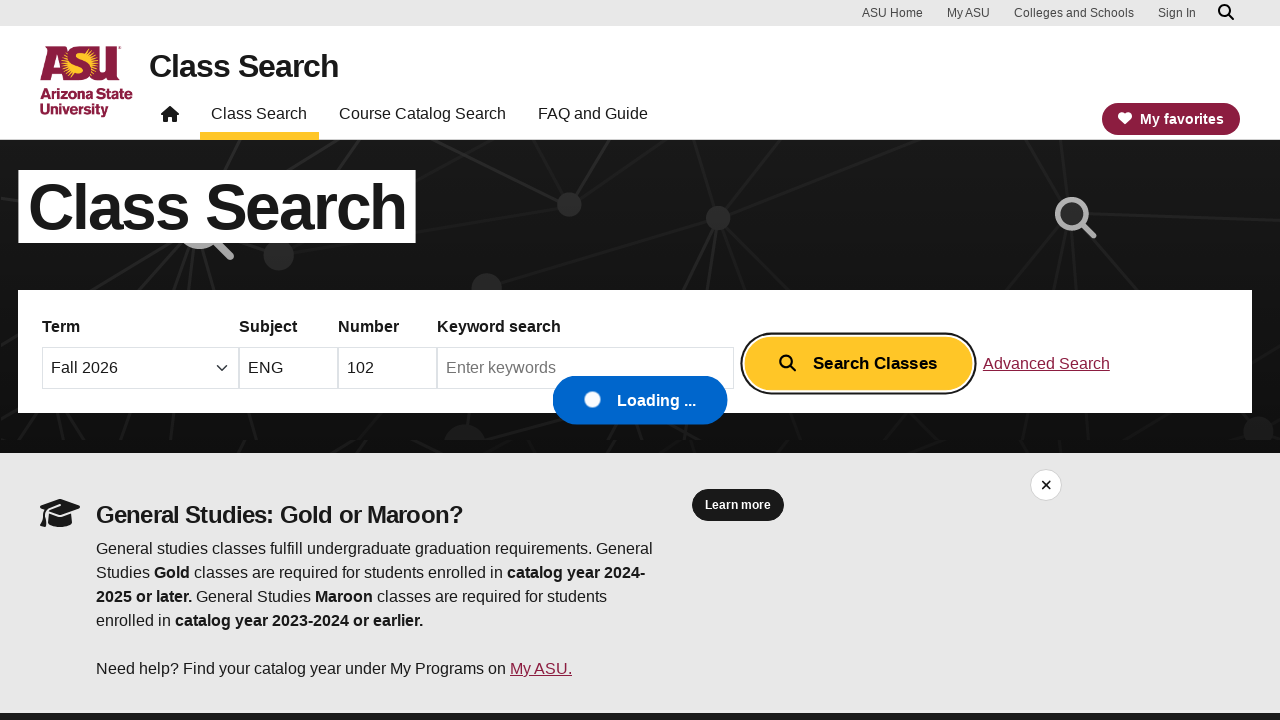

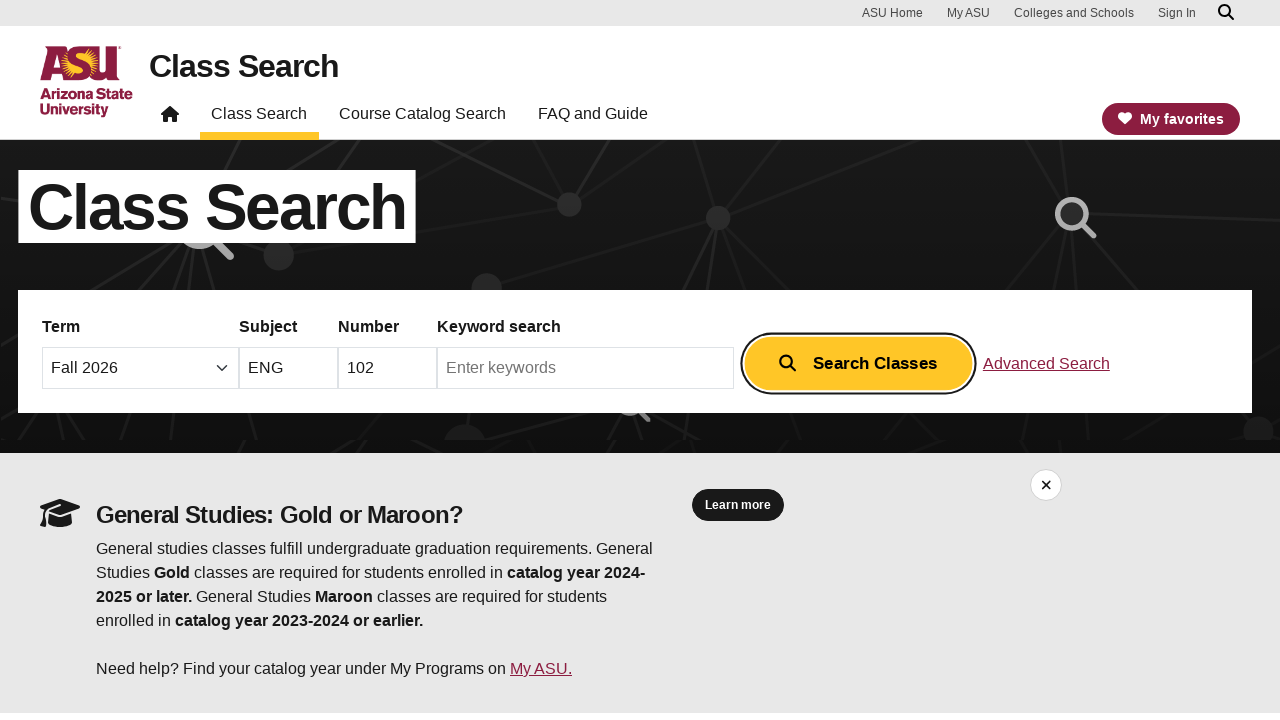